Tests a practice form submission by filling in name, email, selecting gender from dropdown, checking a checkbox, and submitting the form

Starting URL: https://rahulshettyacademy.com/angularpractice/

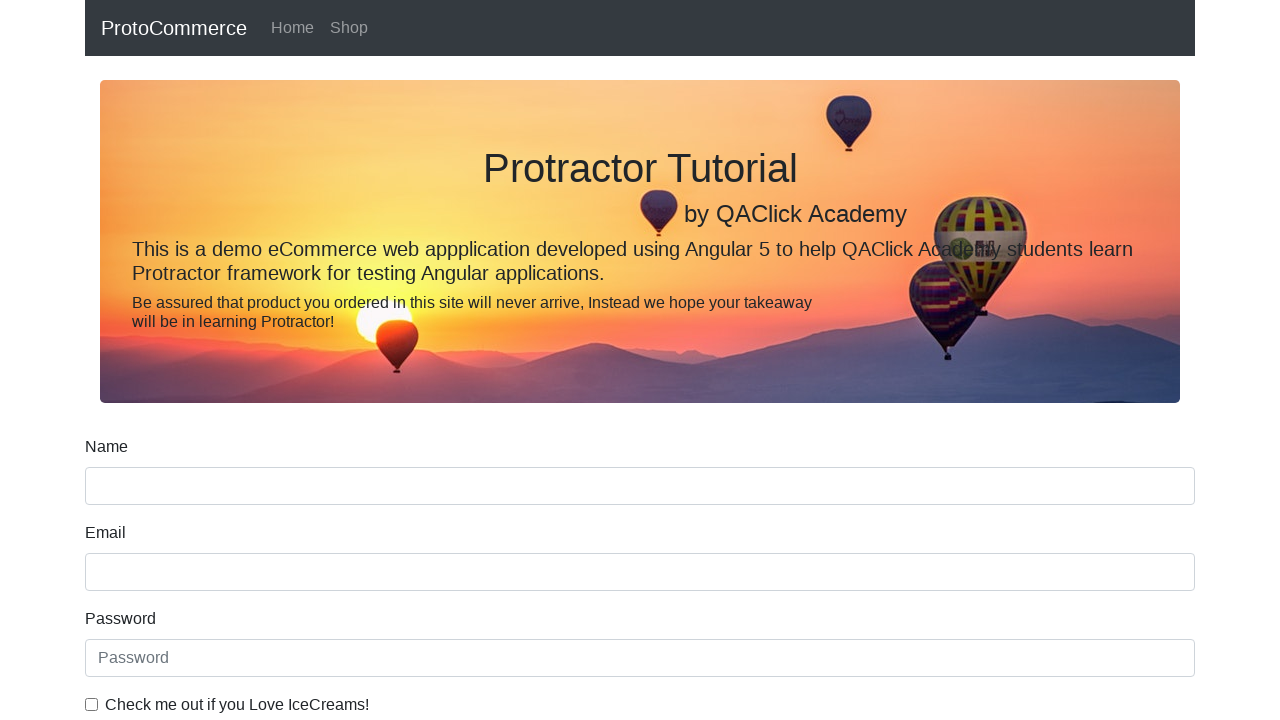

Filled name field with 'Marcus Johnson' on input[name='name']
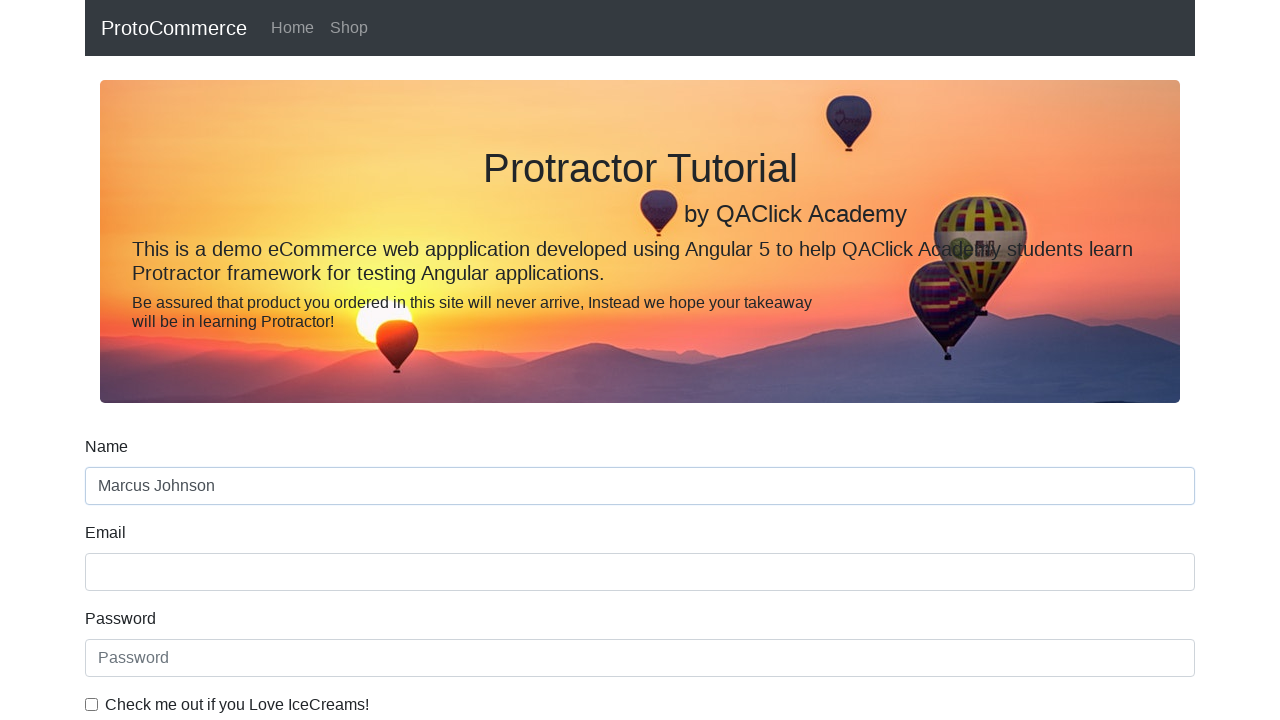

Filled email field with 'marcus.johnson@example.com' on input[name='email']
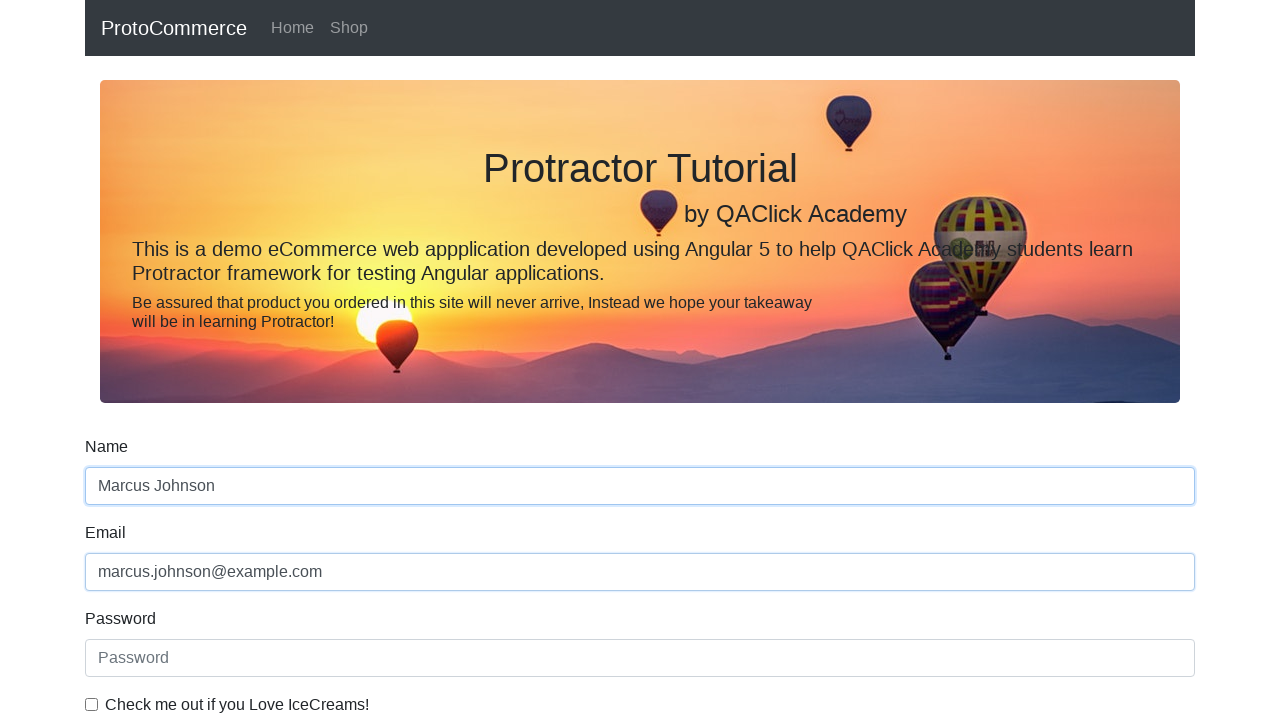

Selected gender from dropdown (Female) on #exampleFormControlSelect1
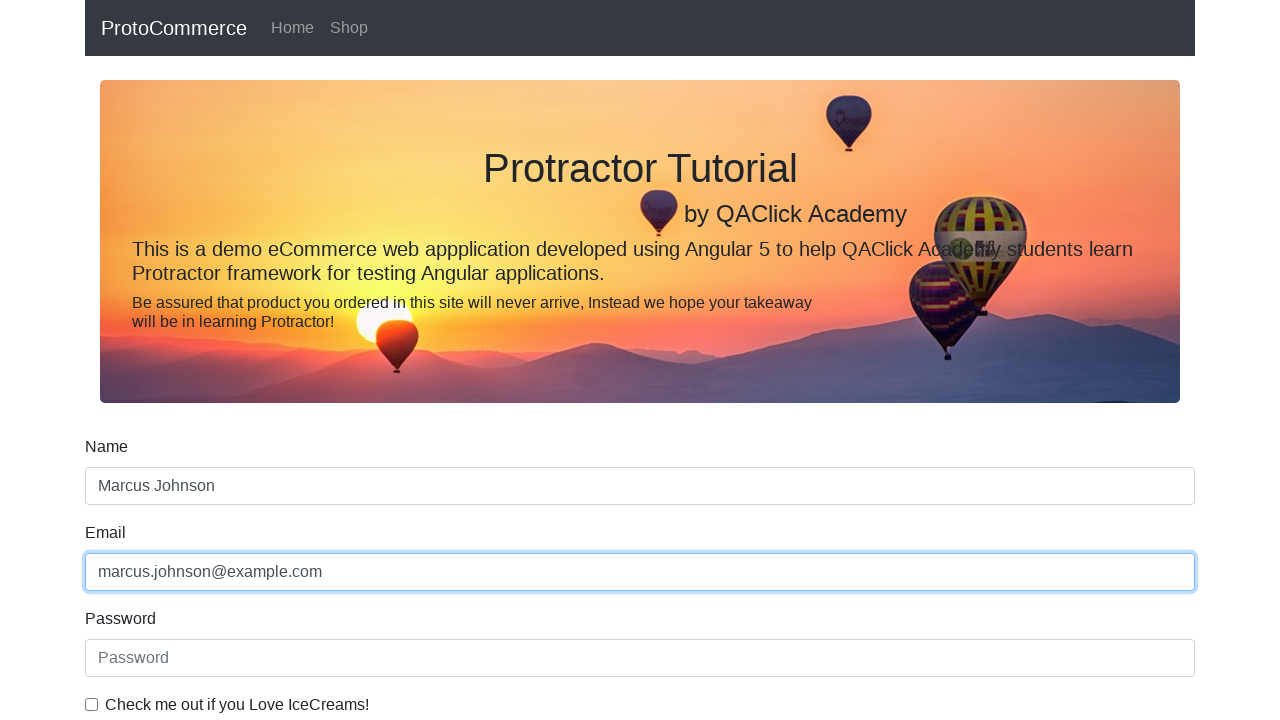

Checked the checkbox at (92, 704) on #exampleCheck1
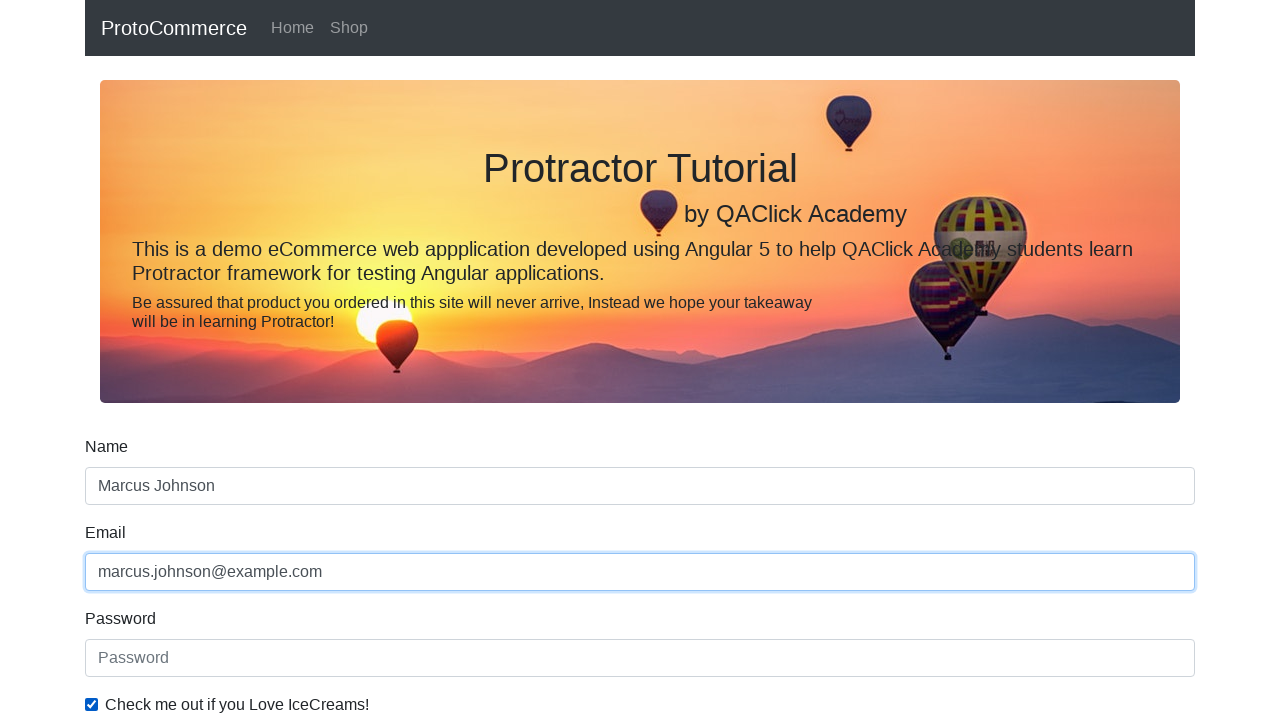

Clicked submit button to submit the form at (123, 491) on input[type='submit']
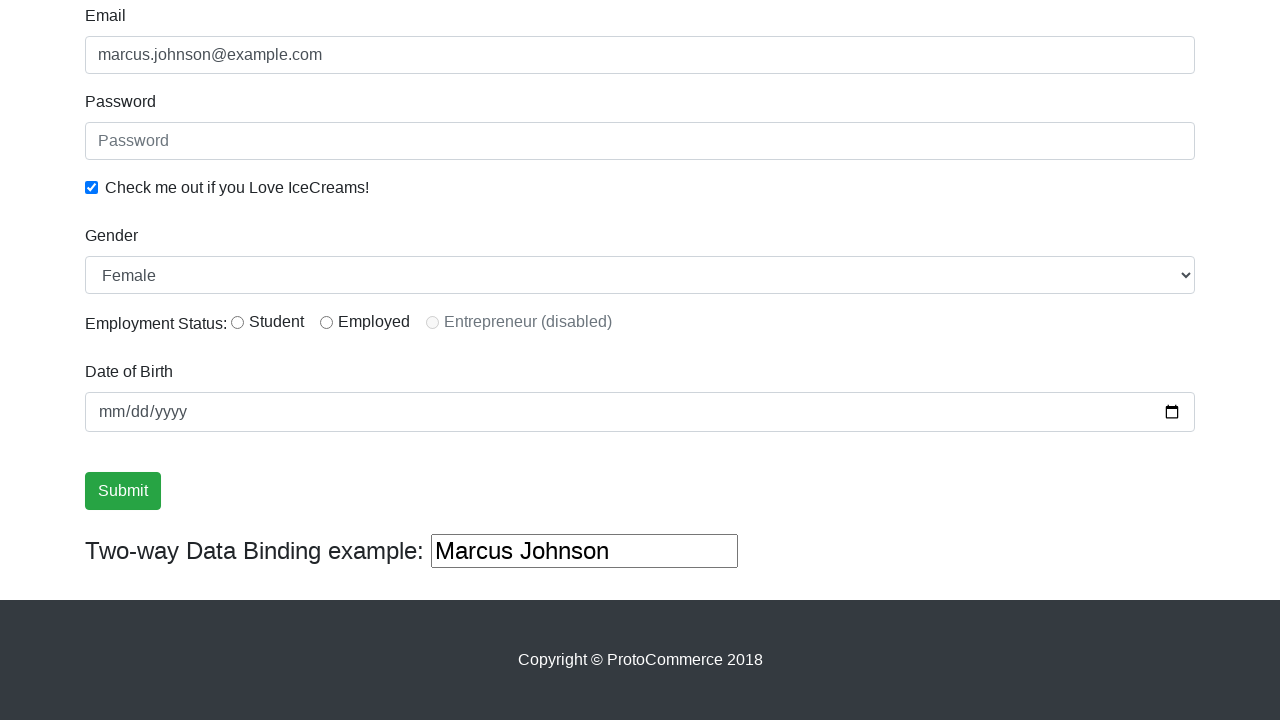

Form submission succeeded - success message displayed
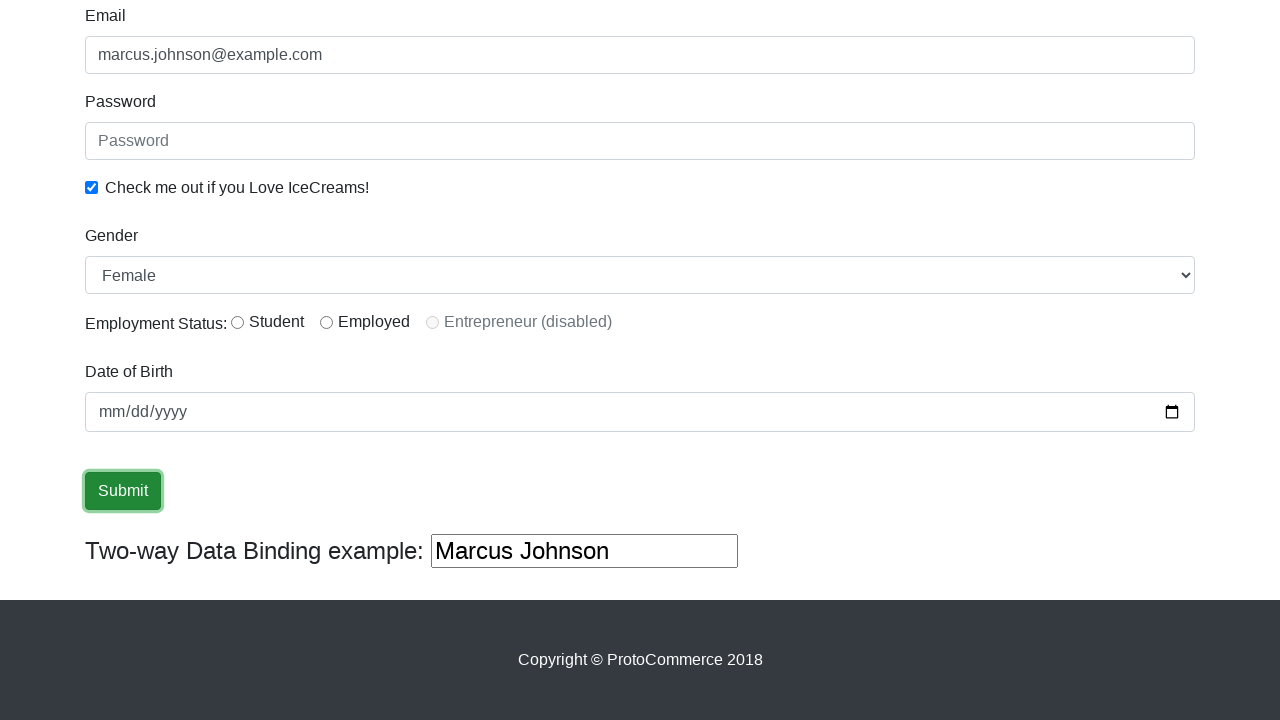

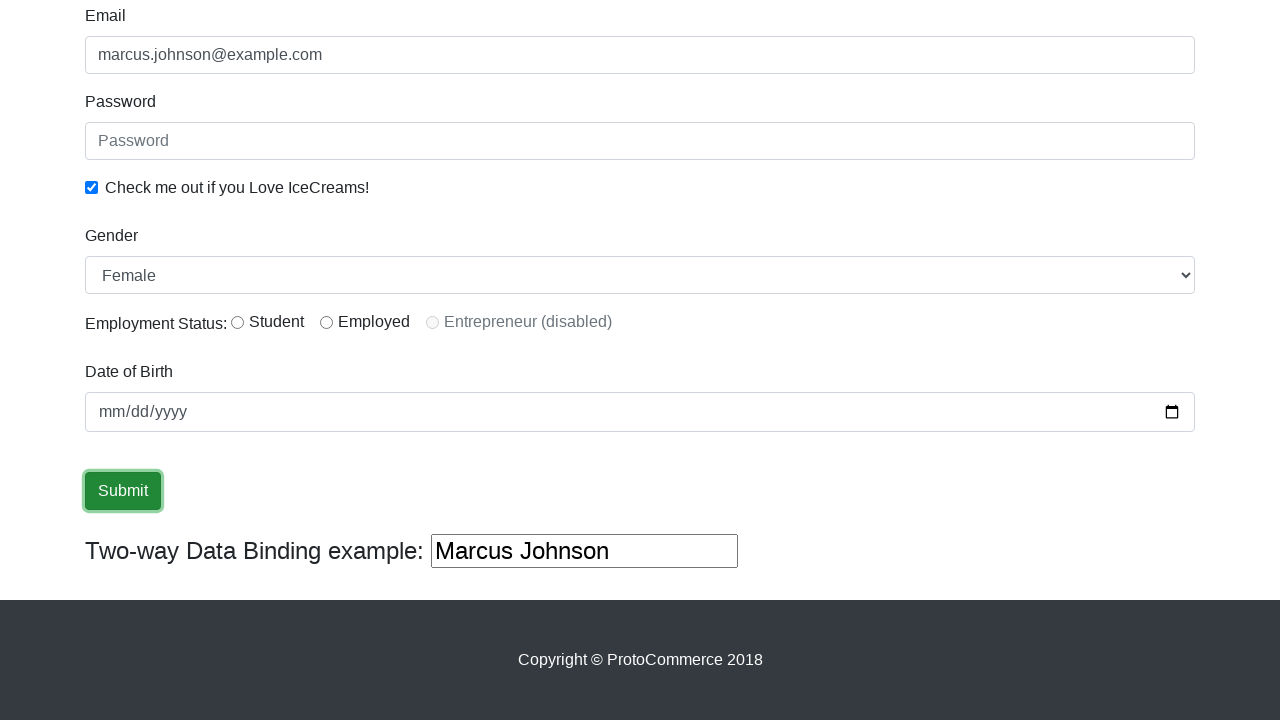